Validates that the card title (h2 element) displays "Jared Webber"

Starting URL: https://jaredwebber.dev

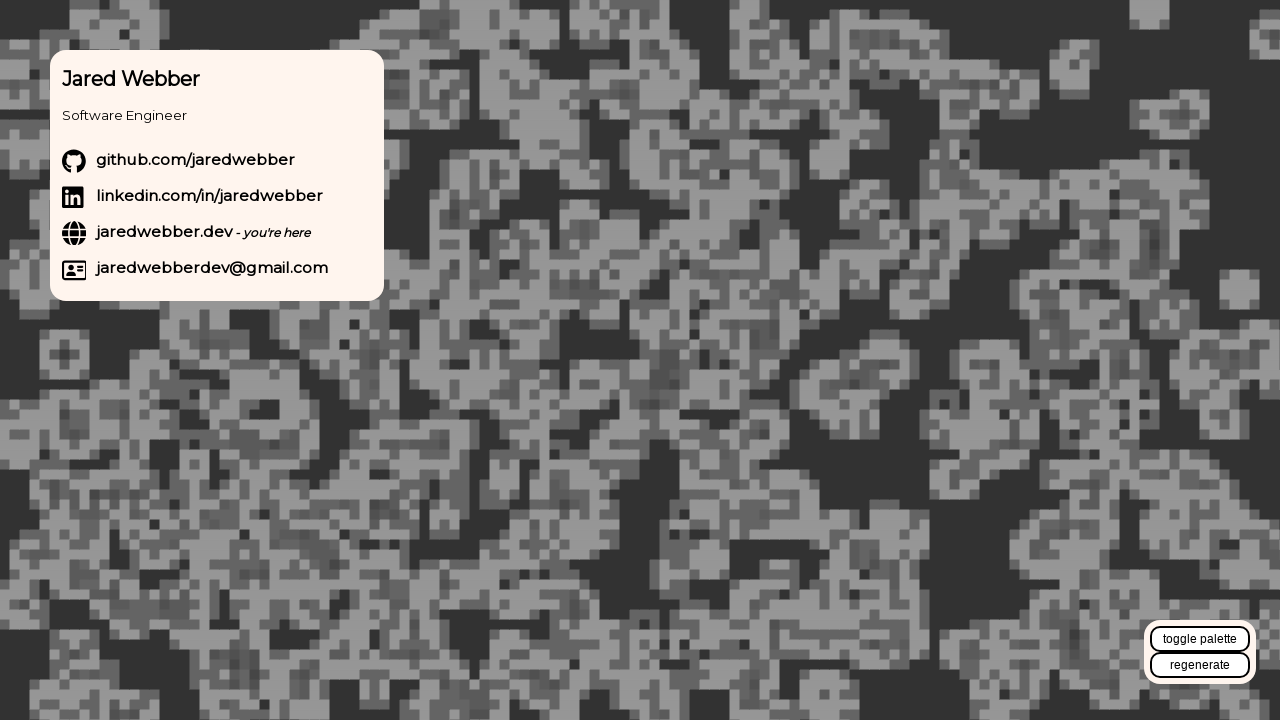

Waited for h2 element to load
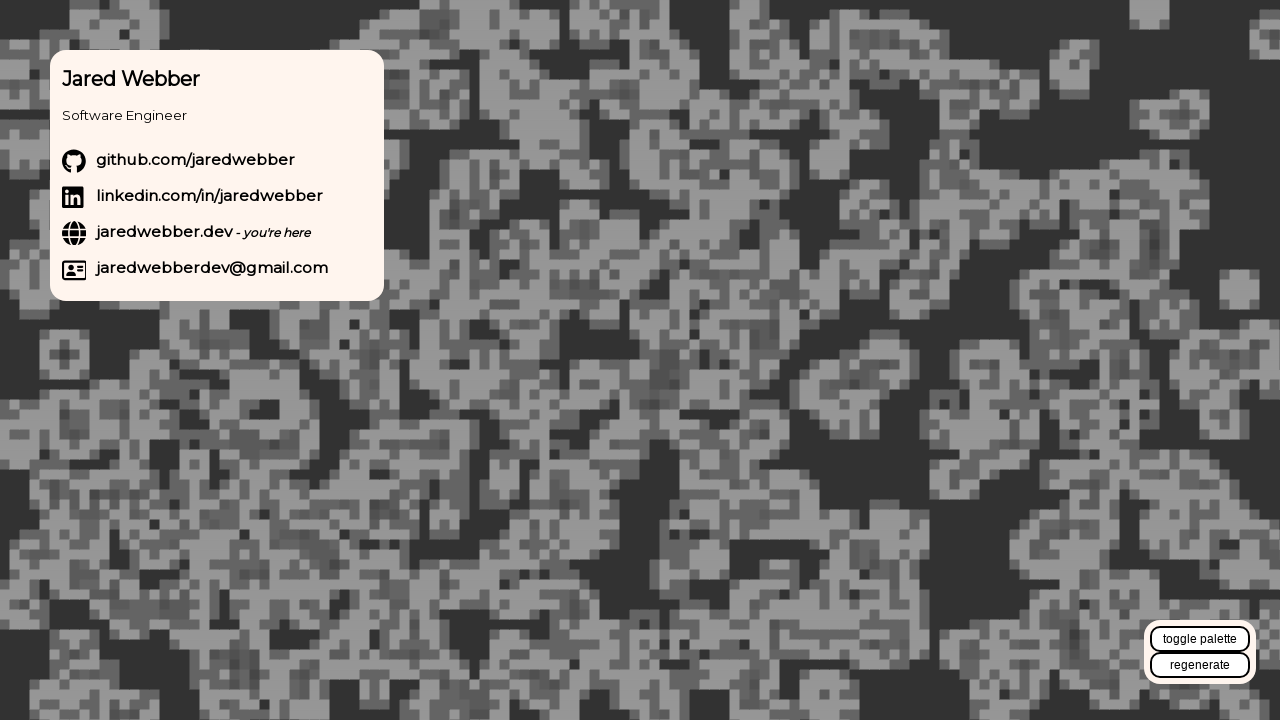

Validated that card title displays 'Jared Webber'
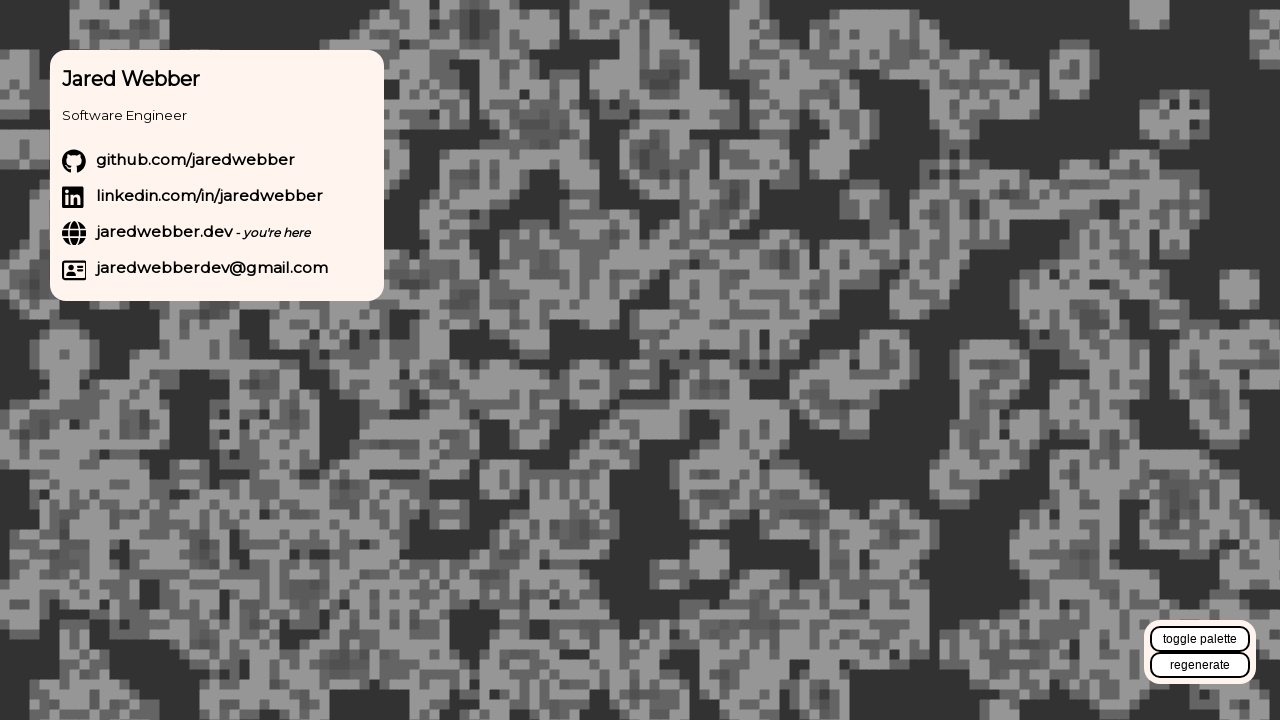

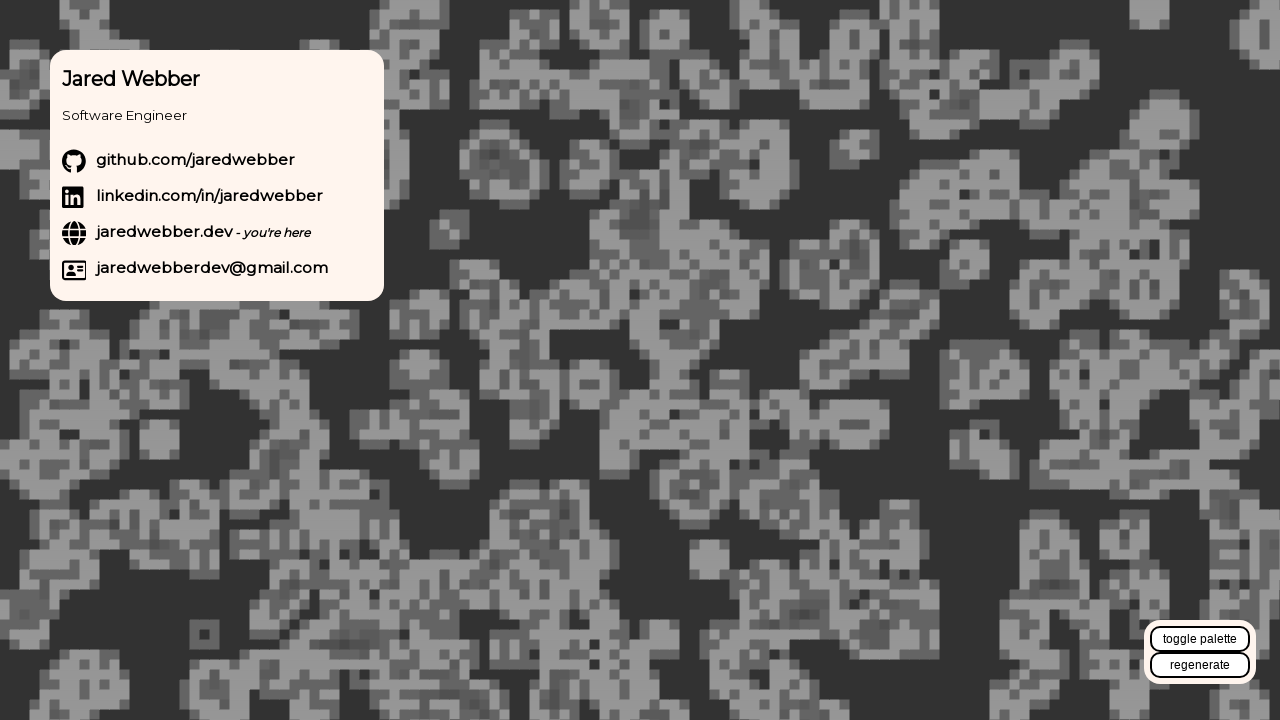